Tests checkbox interaction on BigBasket product filtering page by scrolling to and clicking a price range filter checkbox

Starting URL: https://www.bigbasket.com/pc/fruits-vegetables/exotic-fruits-veggies/

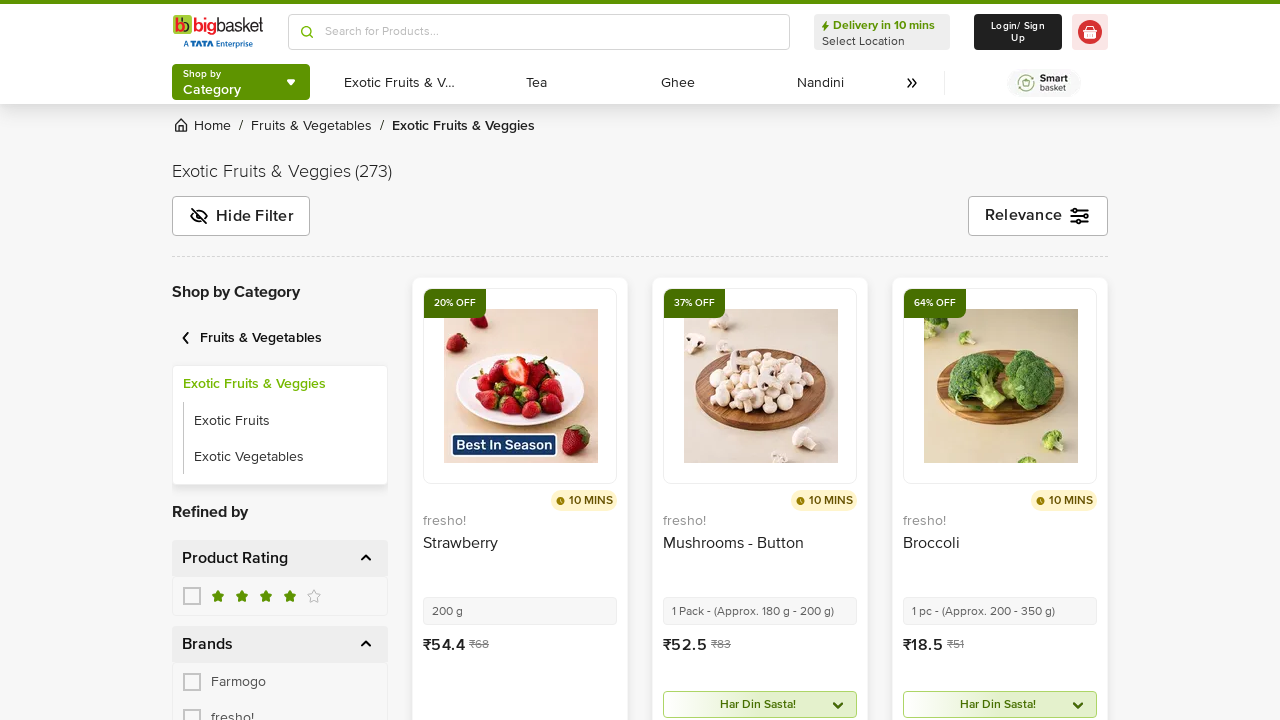

Waited for Rs 21 to Rs 50 price filter checkbox to become visible
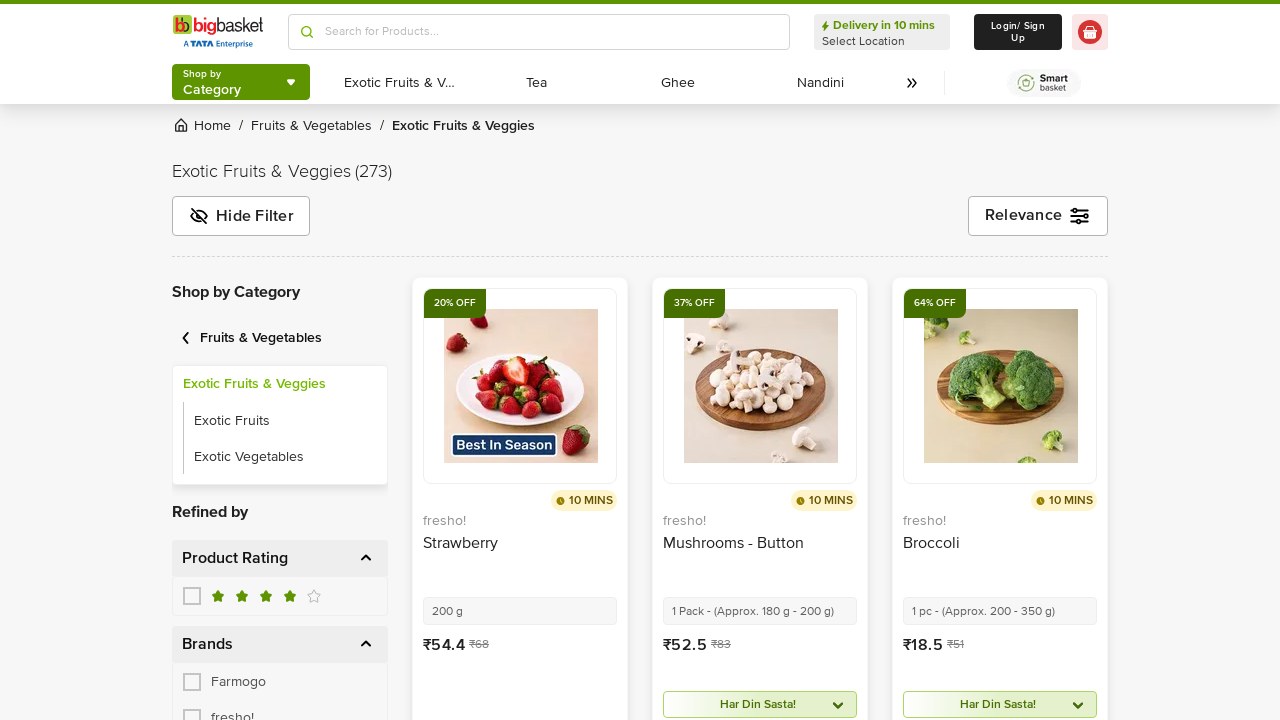

Scrolled to the price filter checkbox element
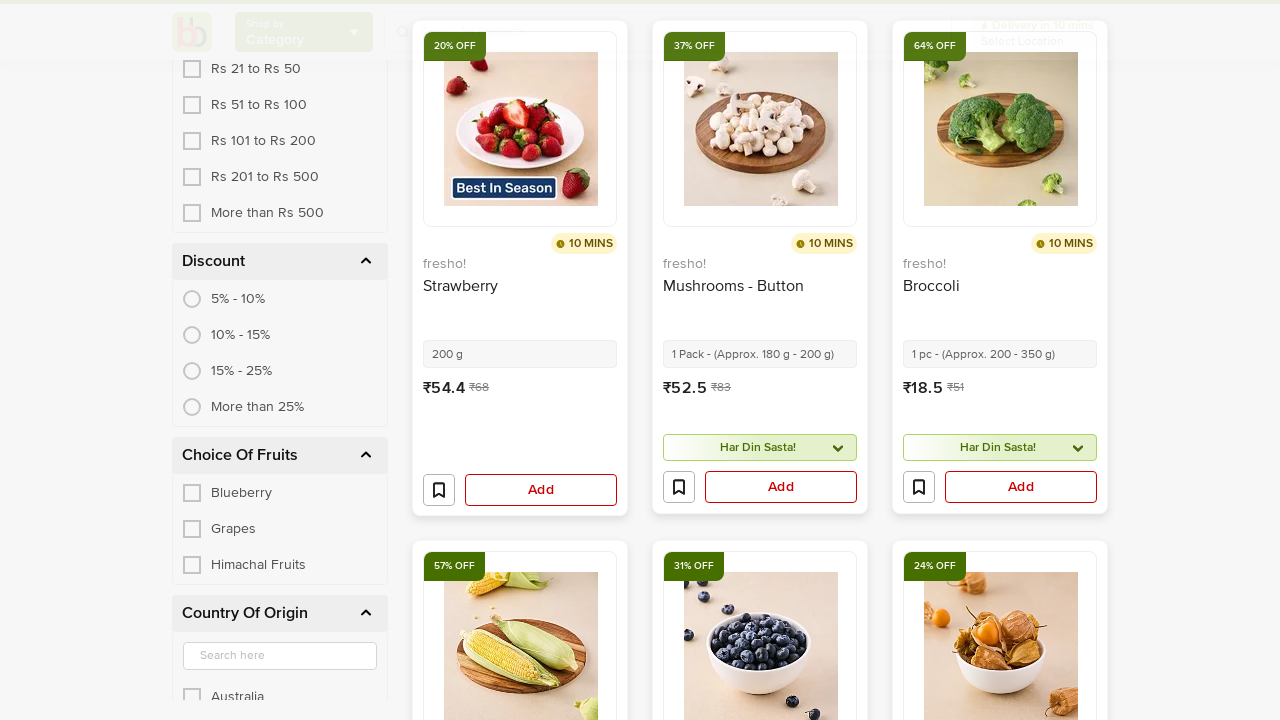

Clicked the Rs 21 to Rs 50 price range filter checkbox at (192, 69) on #i-Rs21toRs50
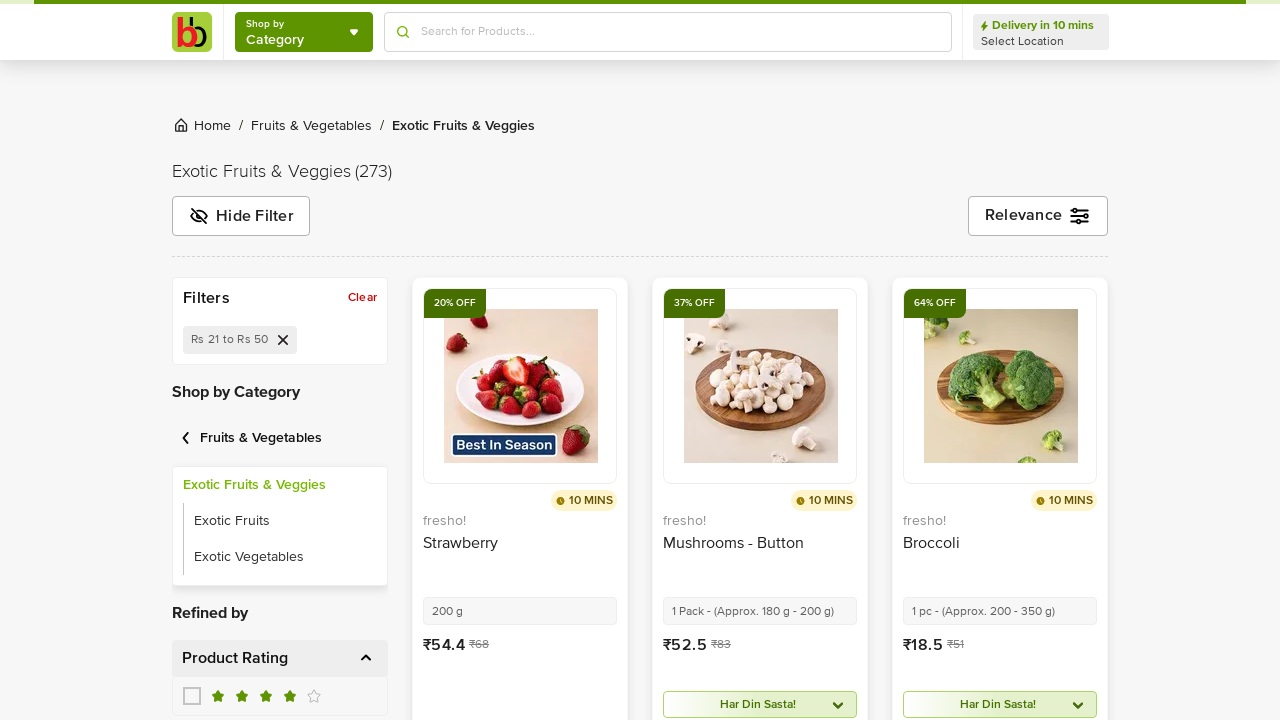

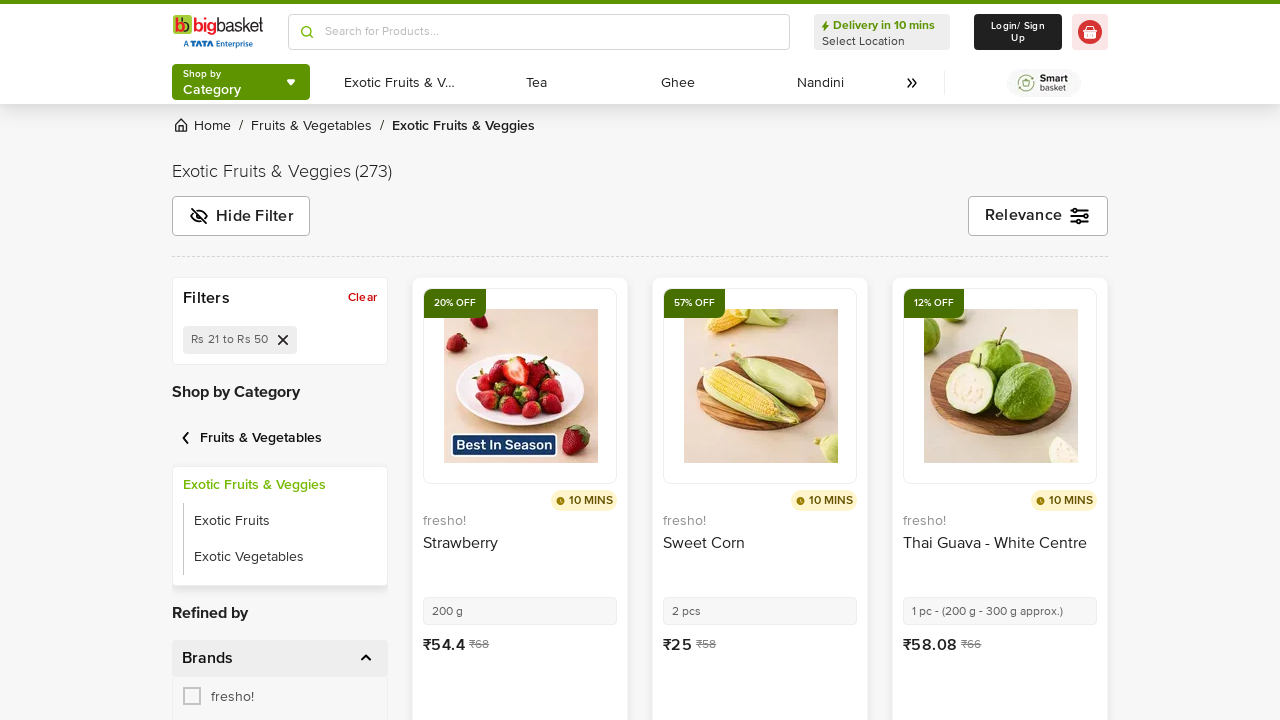